Tests JavaScript prompt alert functionality by triggering a prompt dialog, entering text, and accepting it

Starting URL: https://www.w3schools.com/js/tryit.asp?filename=tryjs_prompt

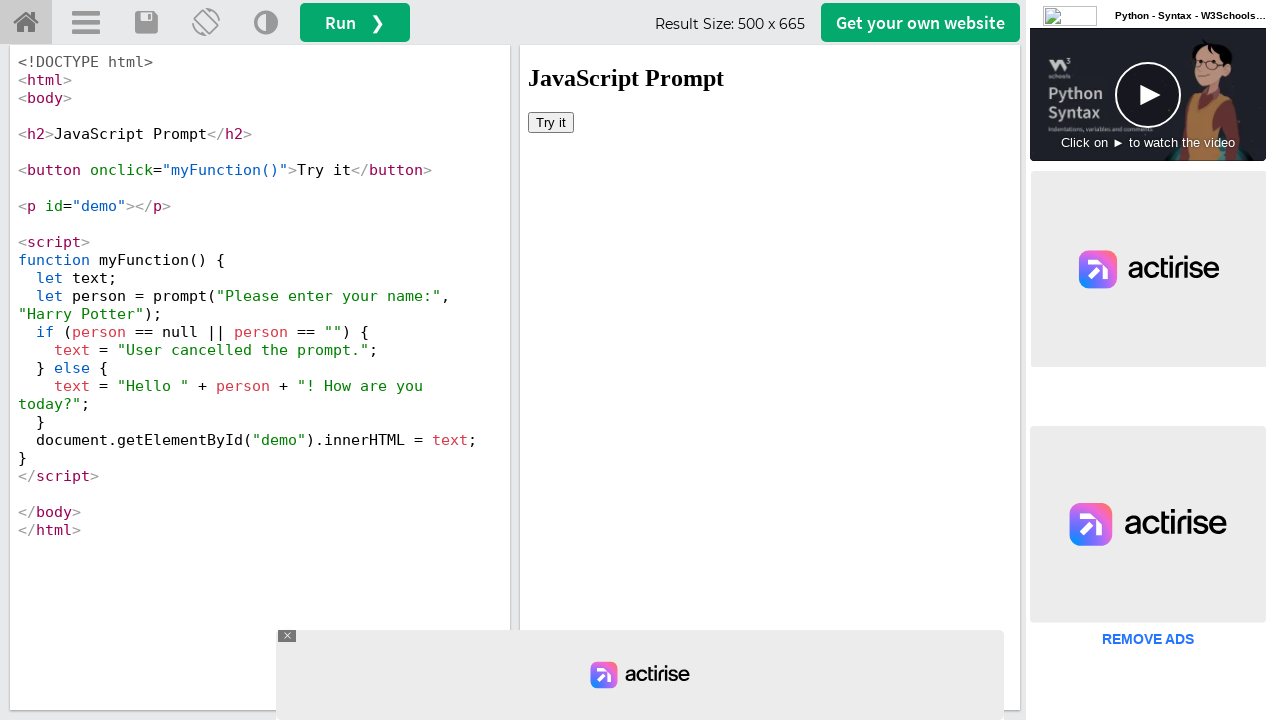

Located iframe element with id 'iframeResult'
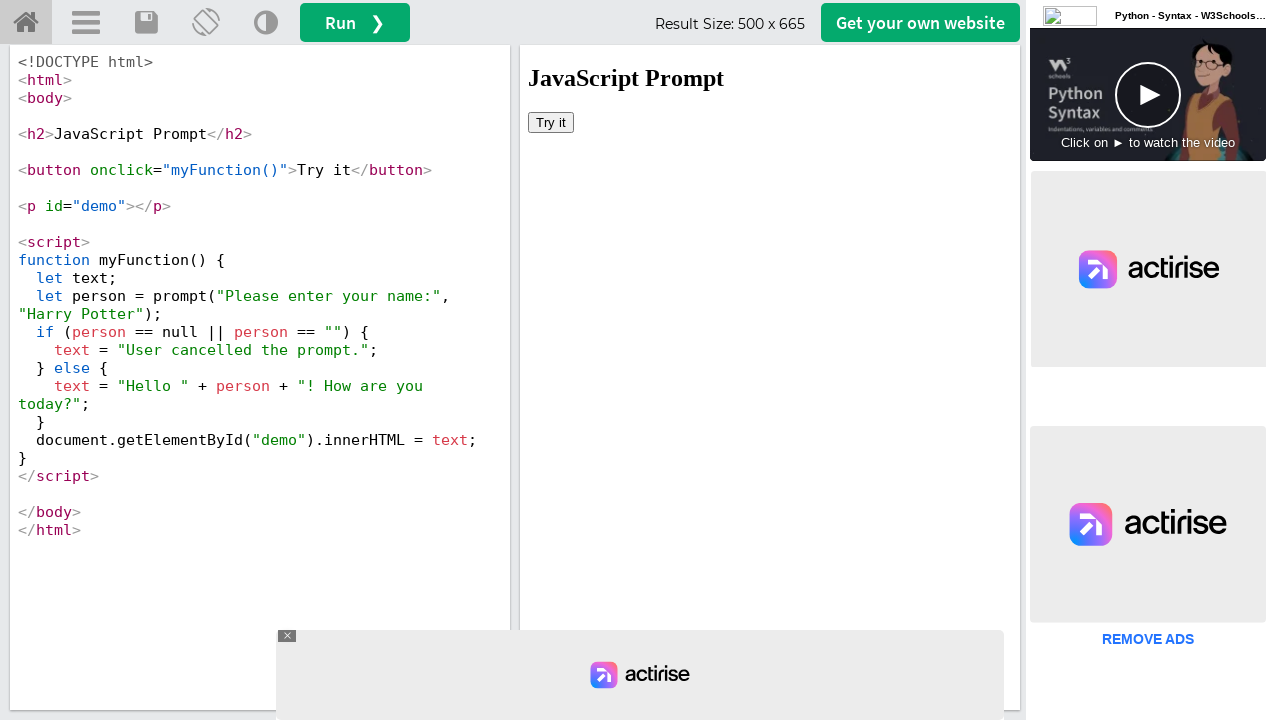

Clicked 'Try it' button to trigger prompt dialog at (551, 122) on iframe#iframeResult >> internal:control=enter-frame >> button:has-text('Try it')
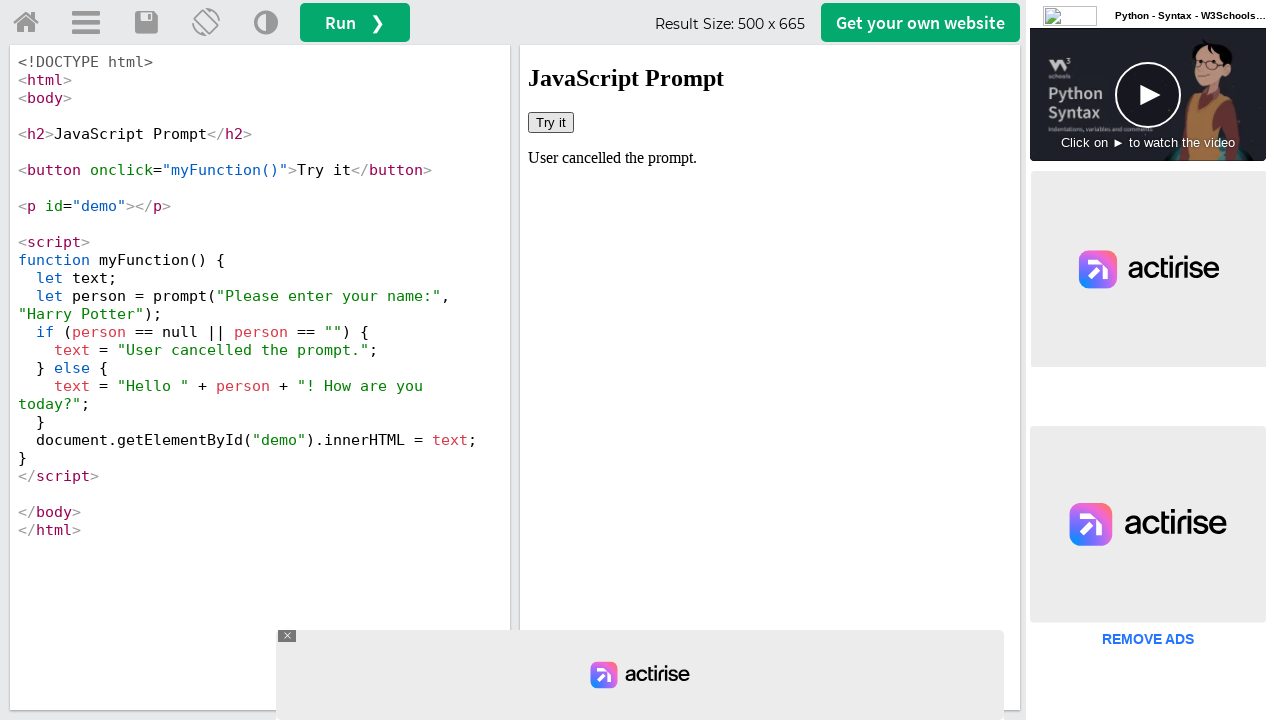

Set up dialog handler to accept prompt with text 'my name is kanon'
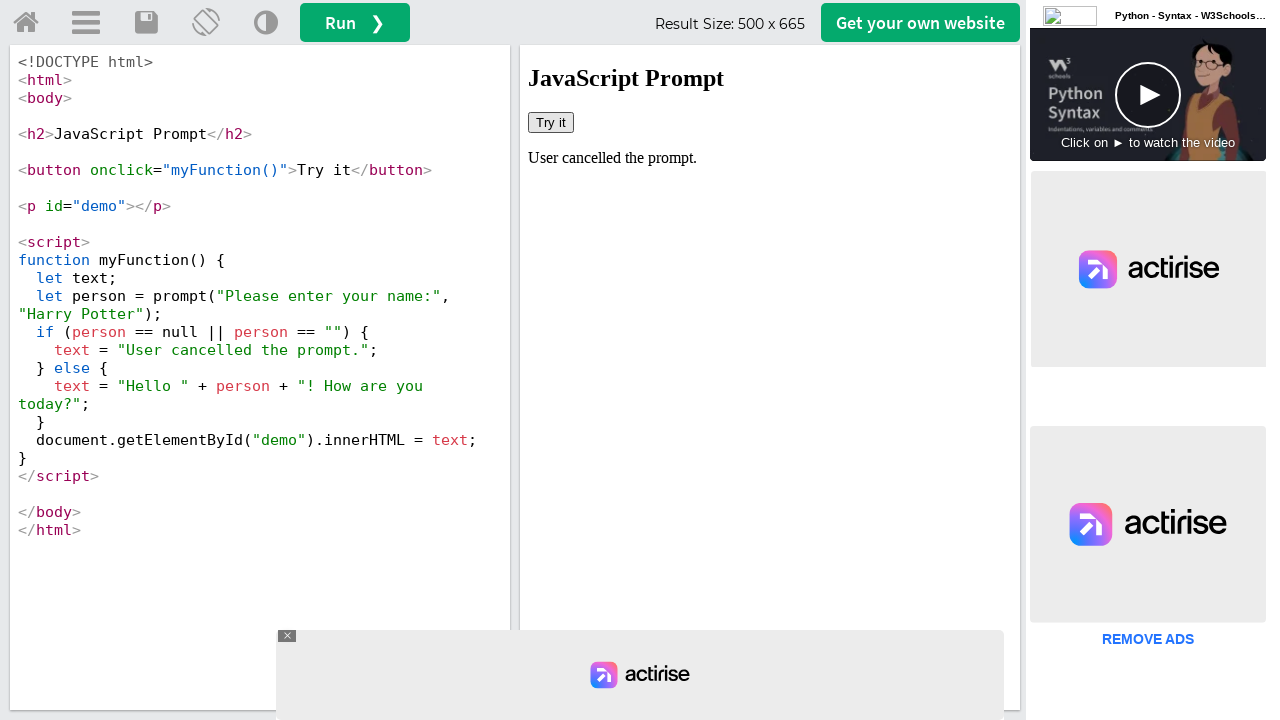

Clicked 'Try it' button again to trigger and handle the prompt dialog at (551, 122) on iframe#iframeResult >> internal:control=enter-frame >> button:has-text('Try it')
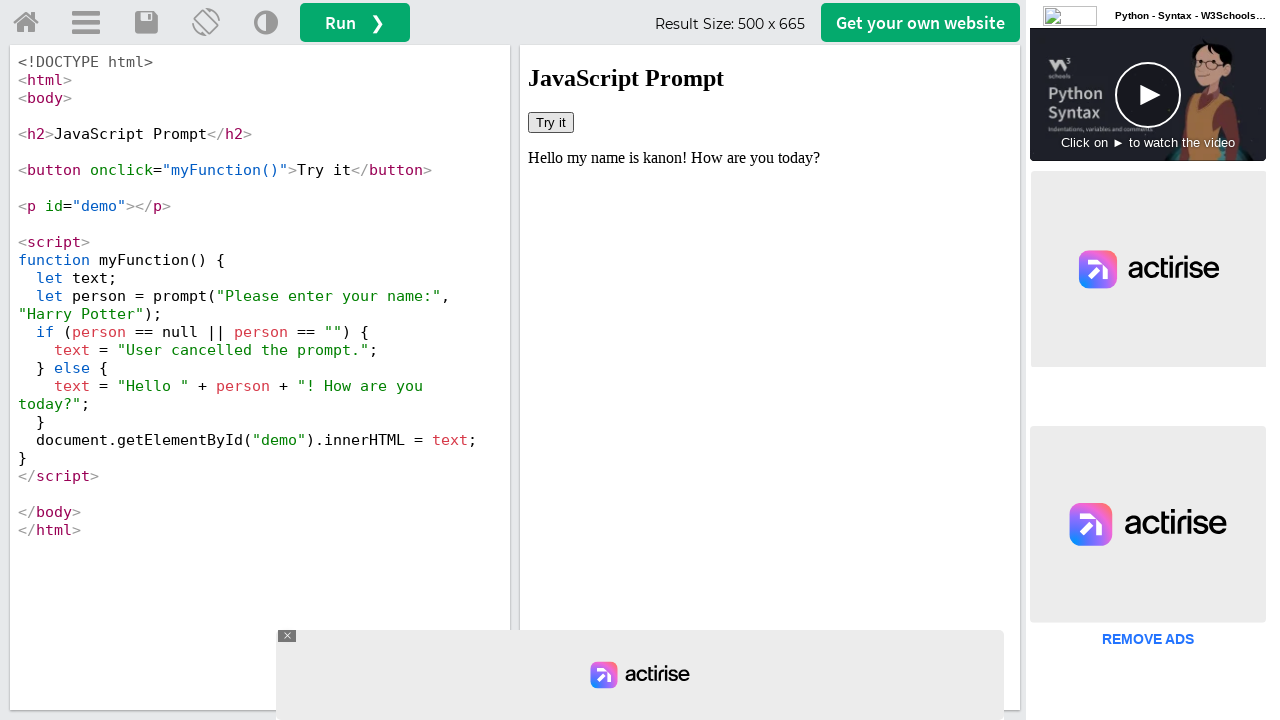

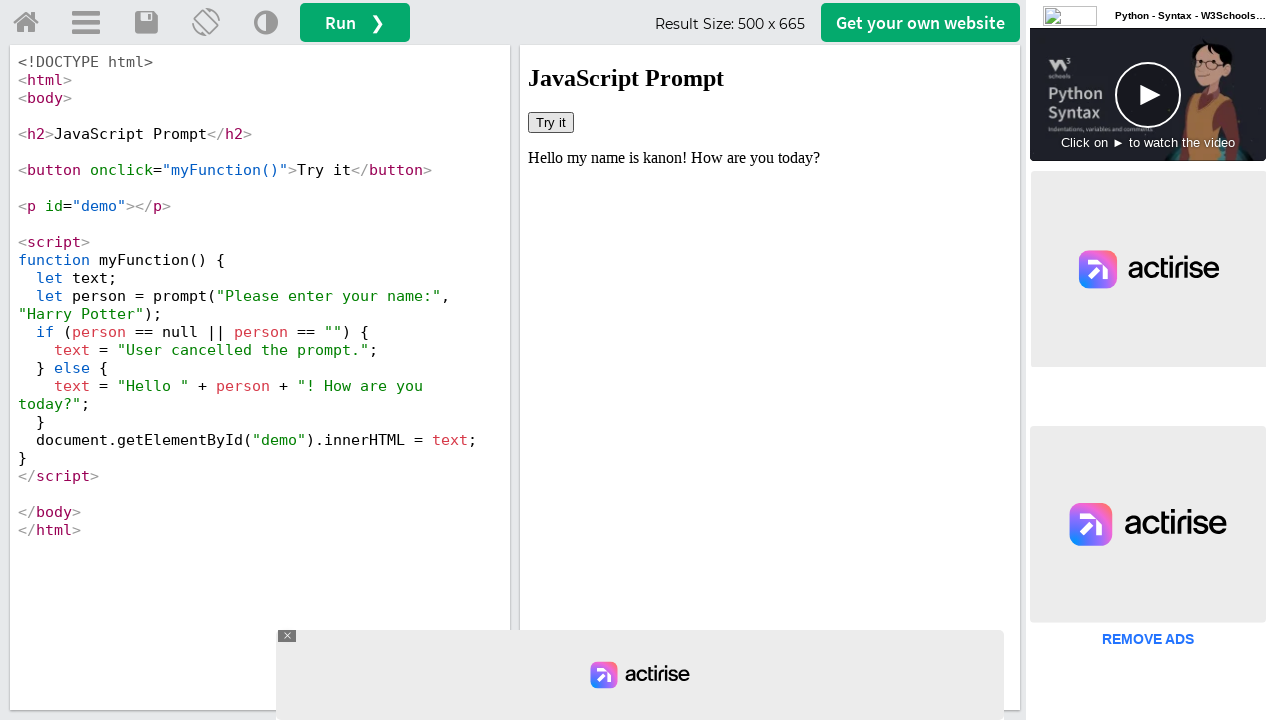